Tests checkbox functionality by verifying a checkbox is initially unchecked, clicking it, and verifying it becomes checked

Starting URL: https://rahulshettyacademy.com/AutomationPractice/

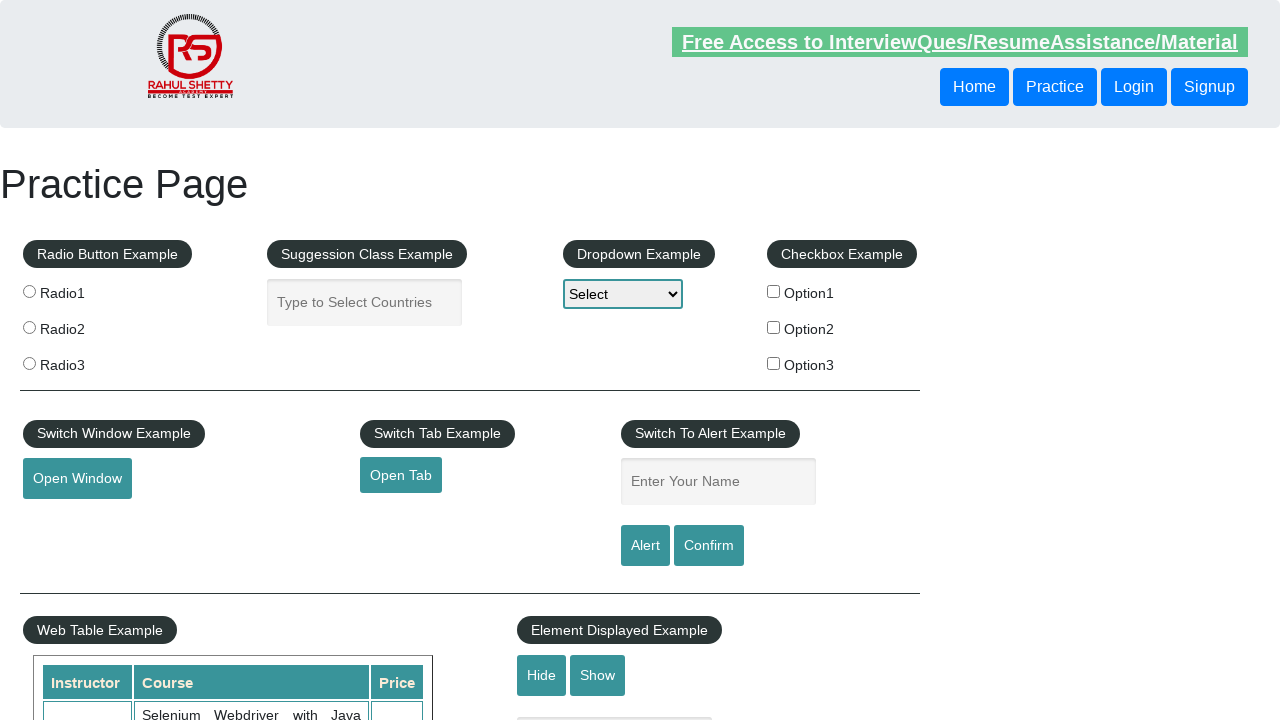

Located the first checkbox element
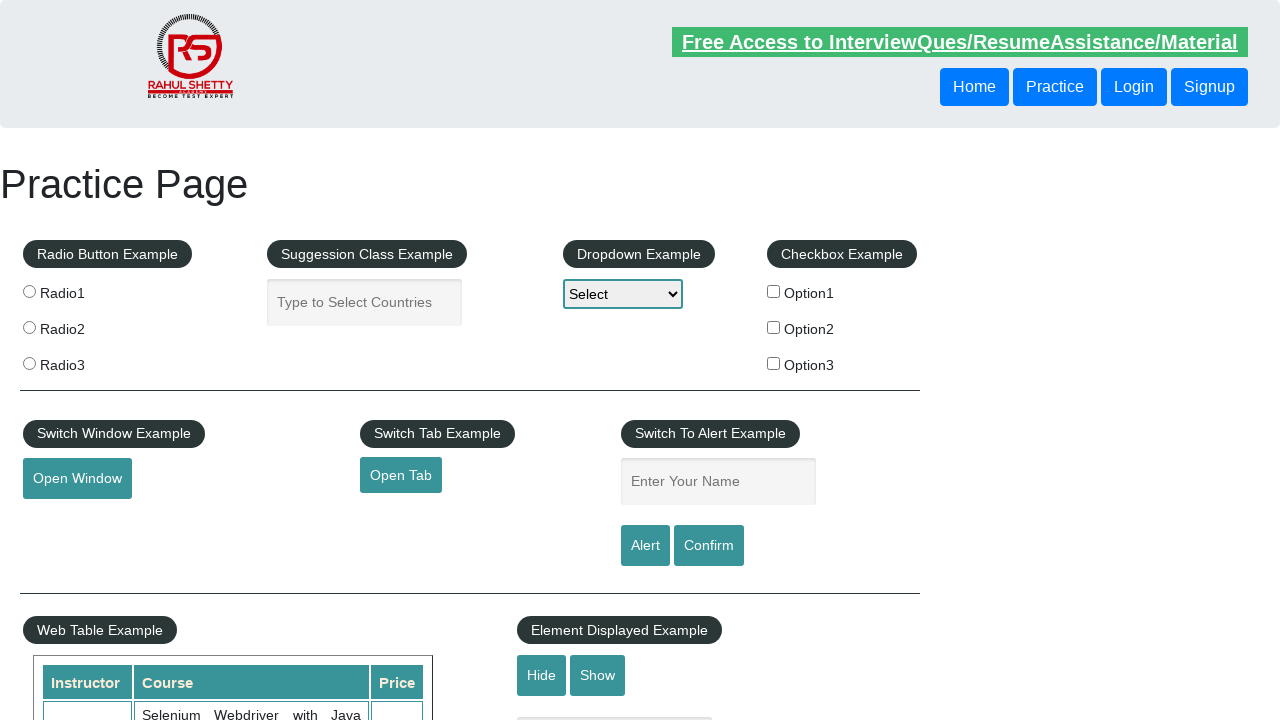

Verified checkbox is initially unchecked
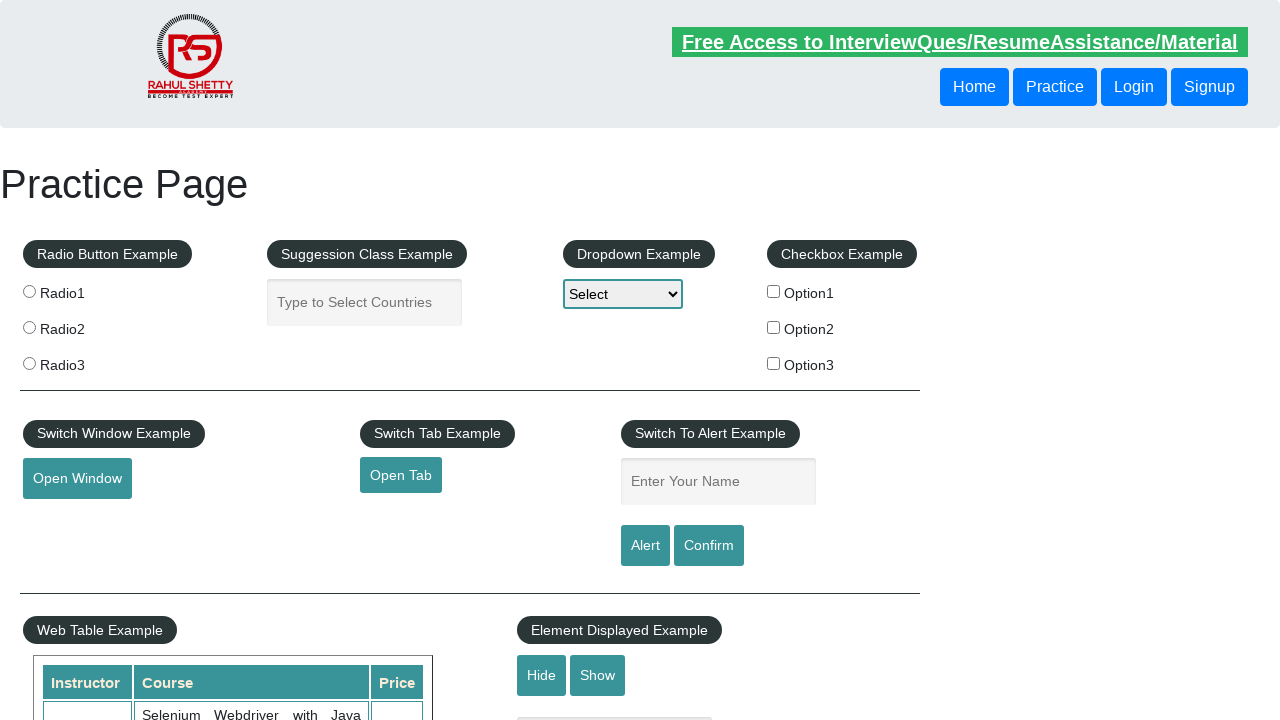

Clicked the checkbox to check it at (774, 291) on input#checkBoxOption1
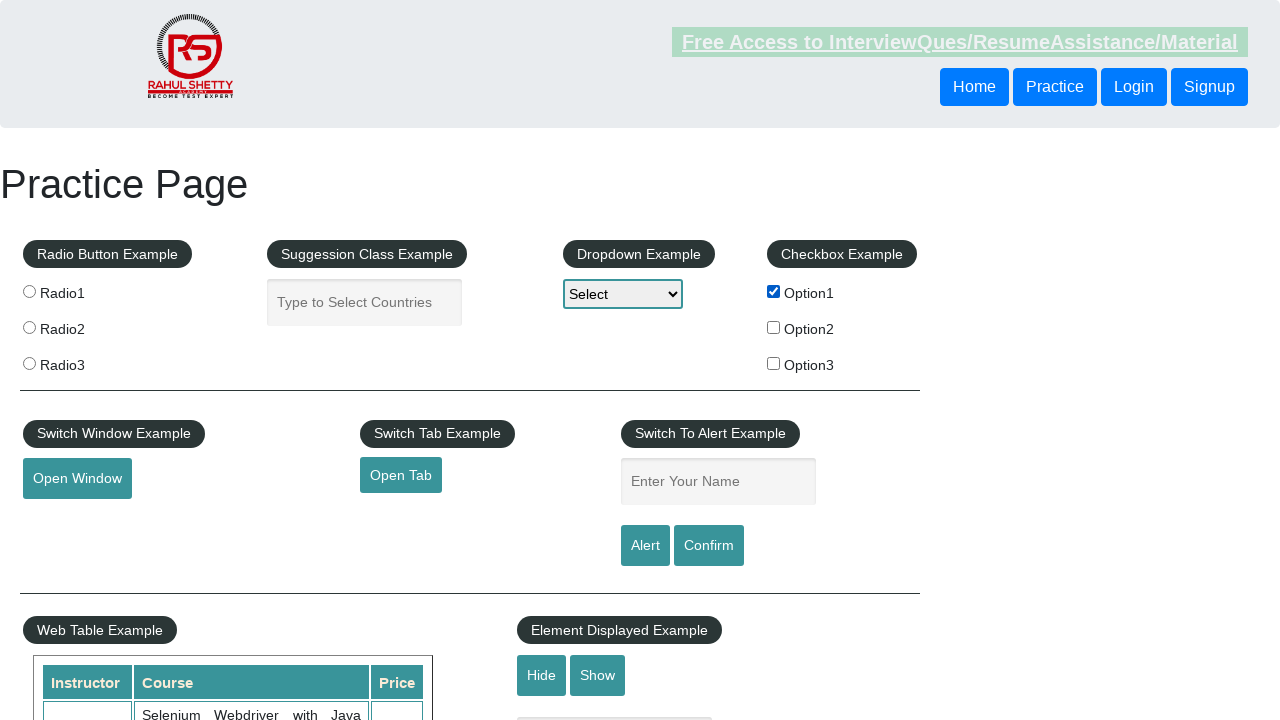

Verified checkbox is now checked
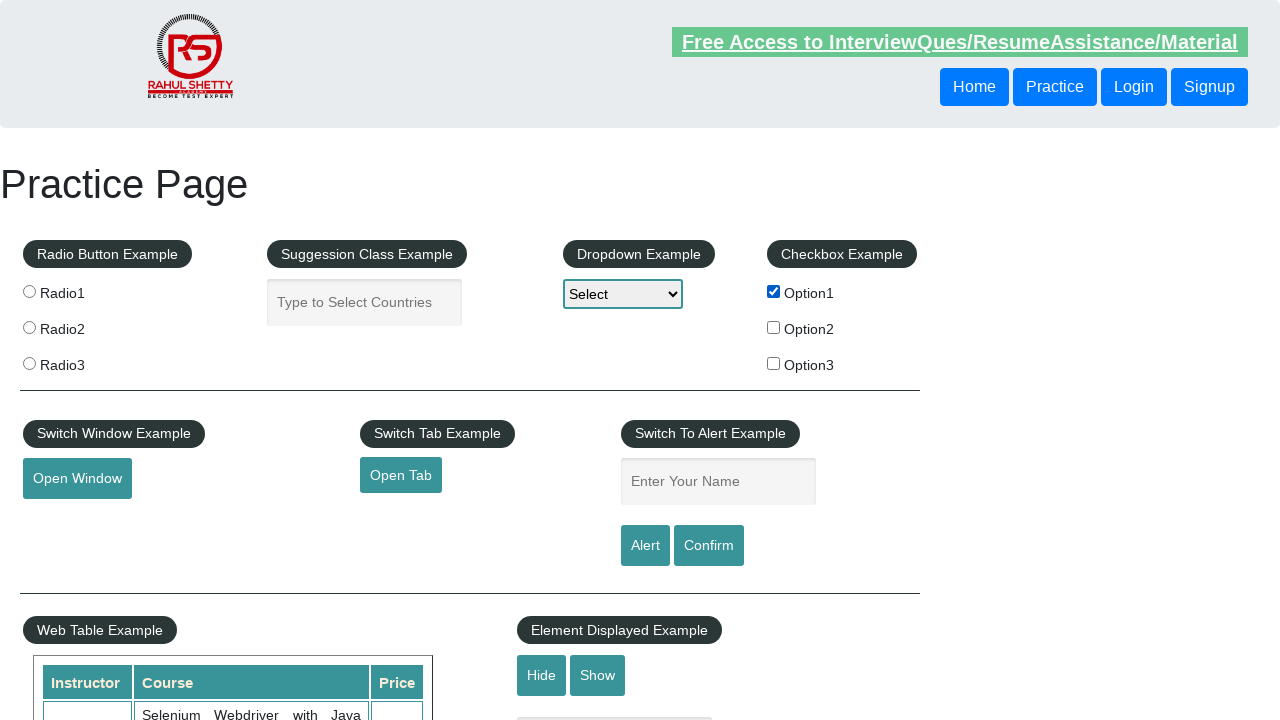

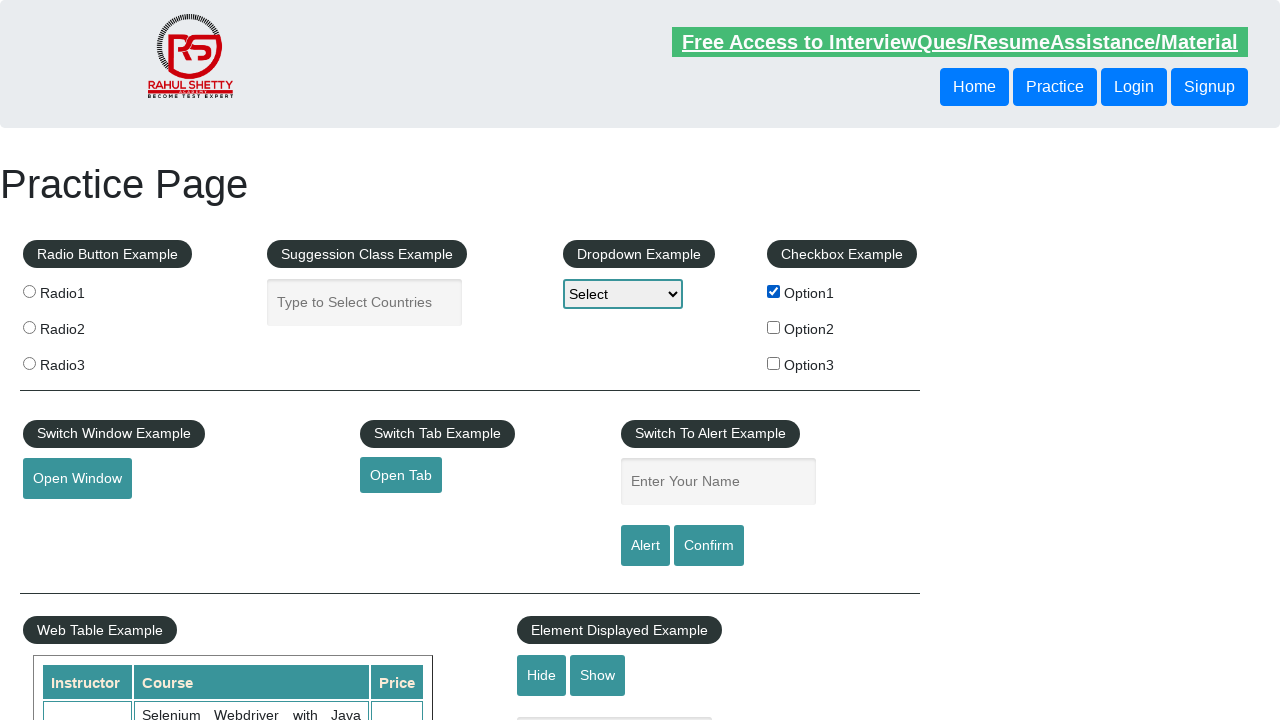